Navigates to the OrangeHRM homepage and waits for the page to load fully

Starting URL: https://www.orangehrm.com/

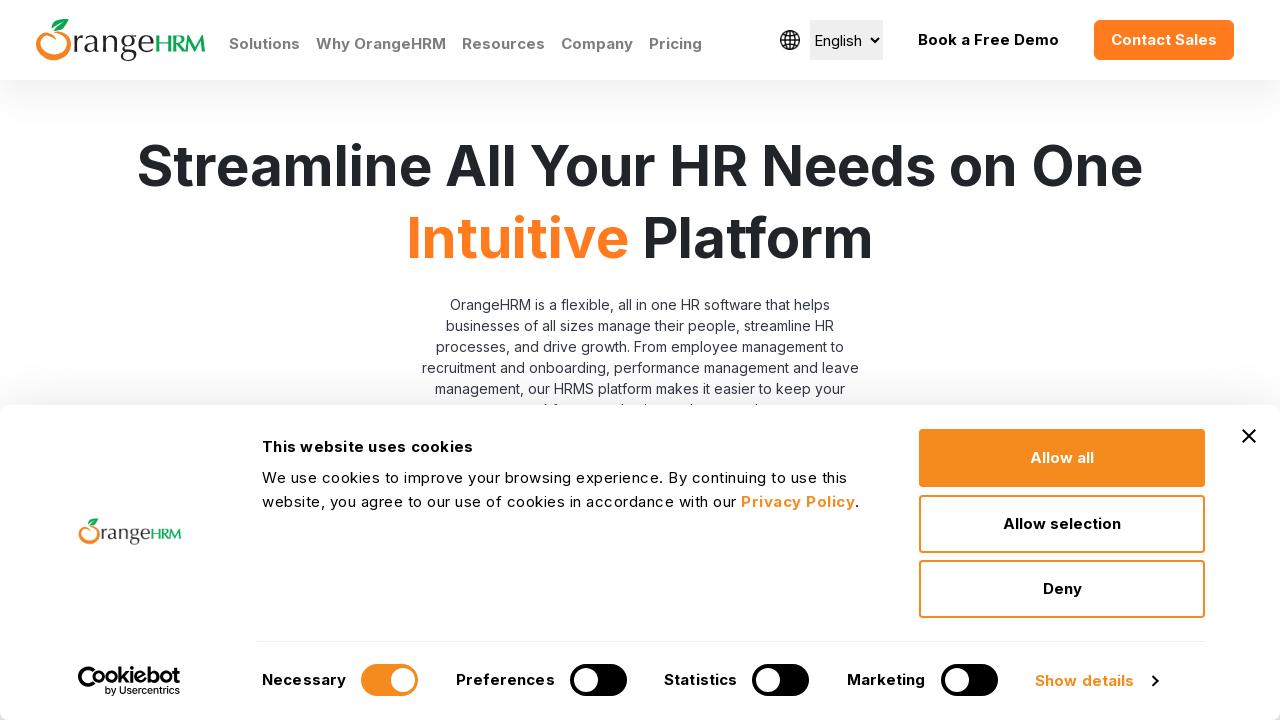

Navigated to OrangeHRM homepage
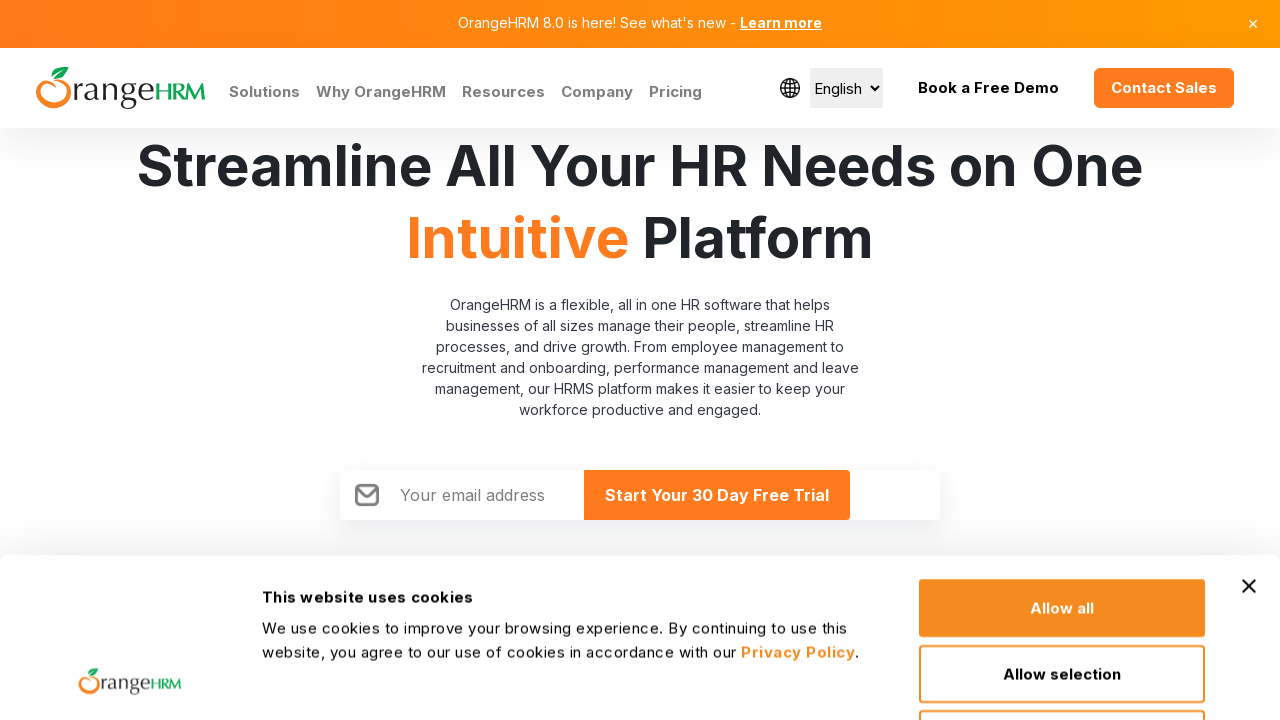

Page reached networkidle state indicating full load
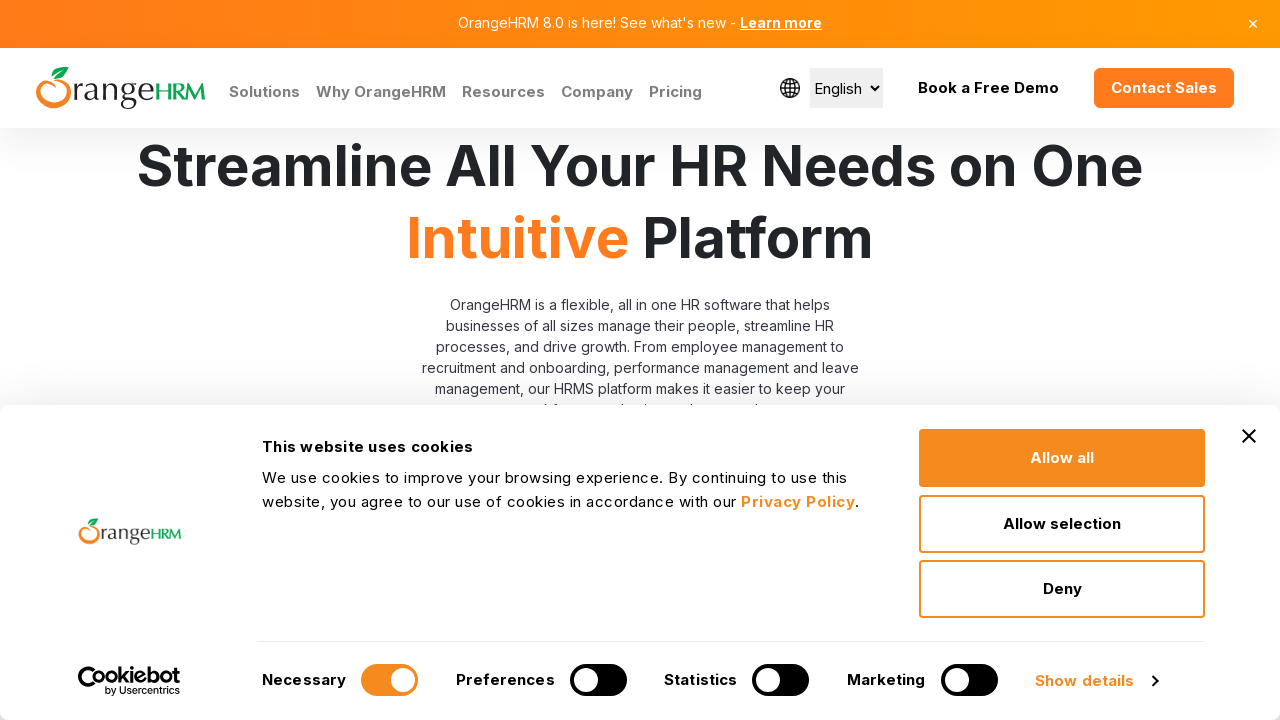

Body element is present - page content verified
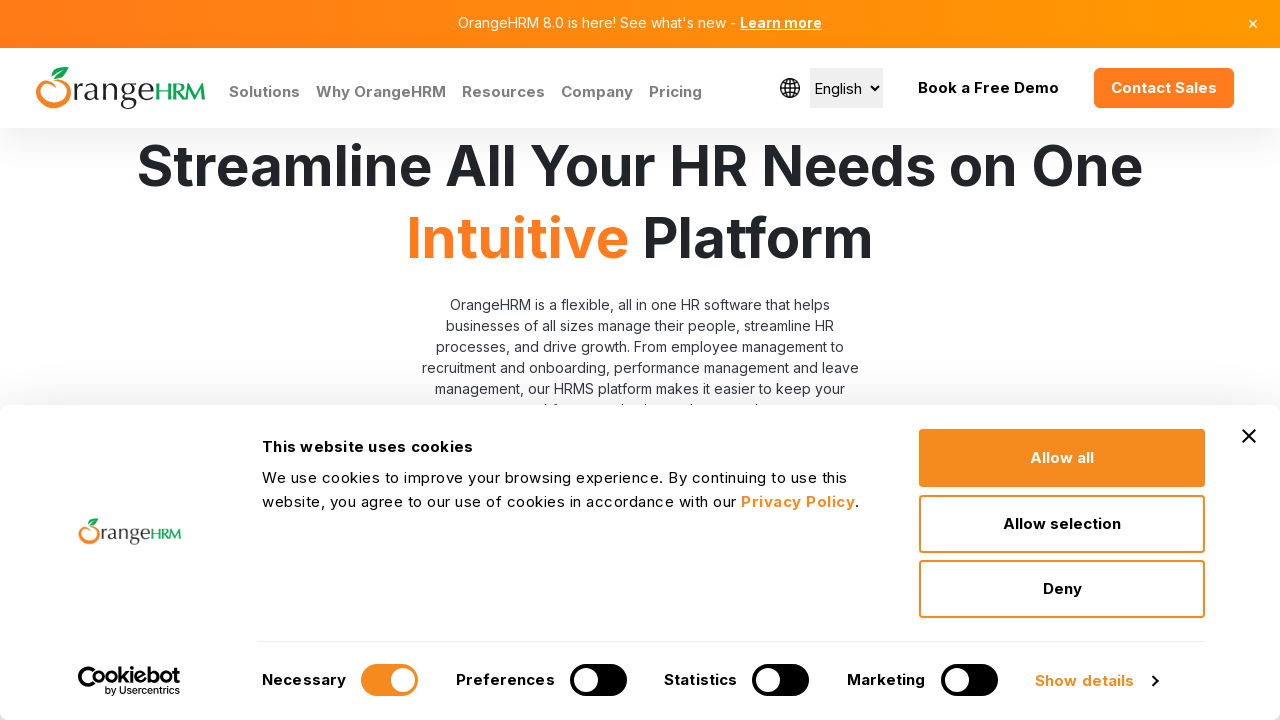

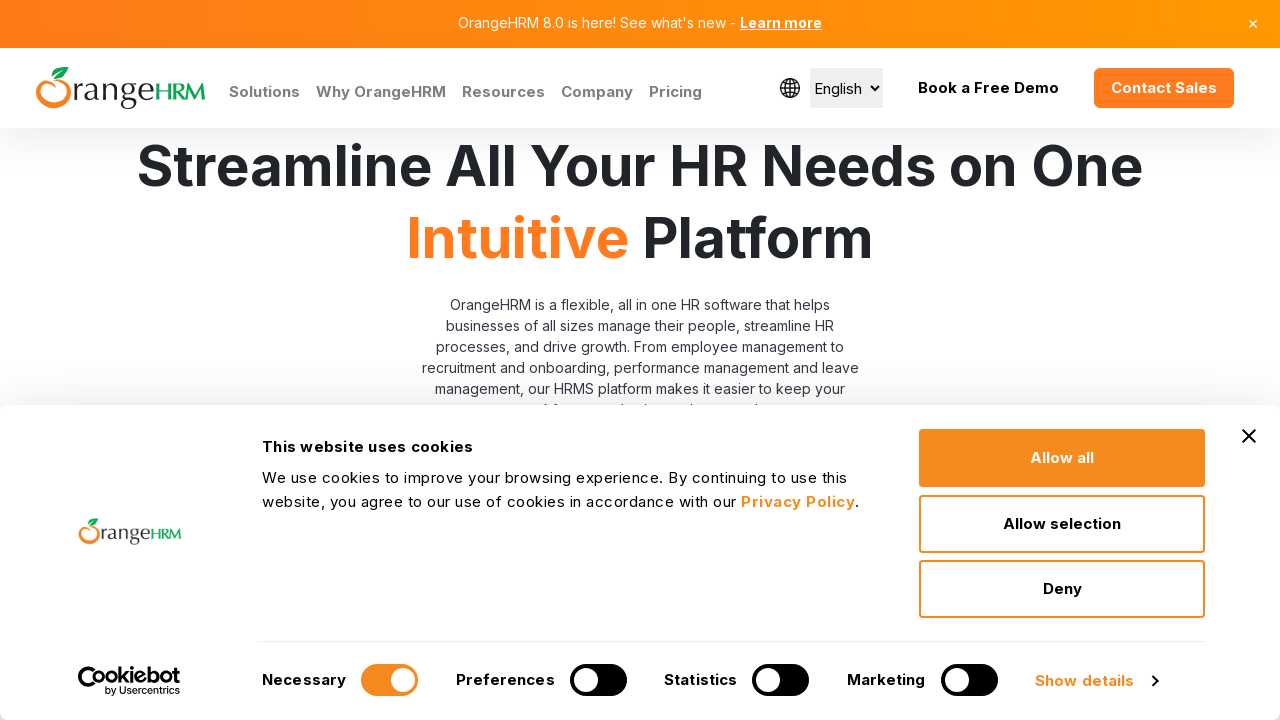